Tests wait functionality by clicking buttons that reveal textboxes after delays, then filling those textboxes with data

Starting URL: https://www.hyrtutorials.com/p/waits-demo.html?m=1

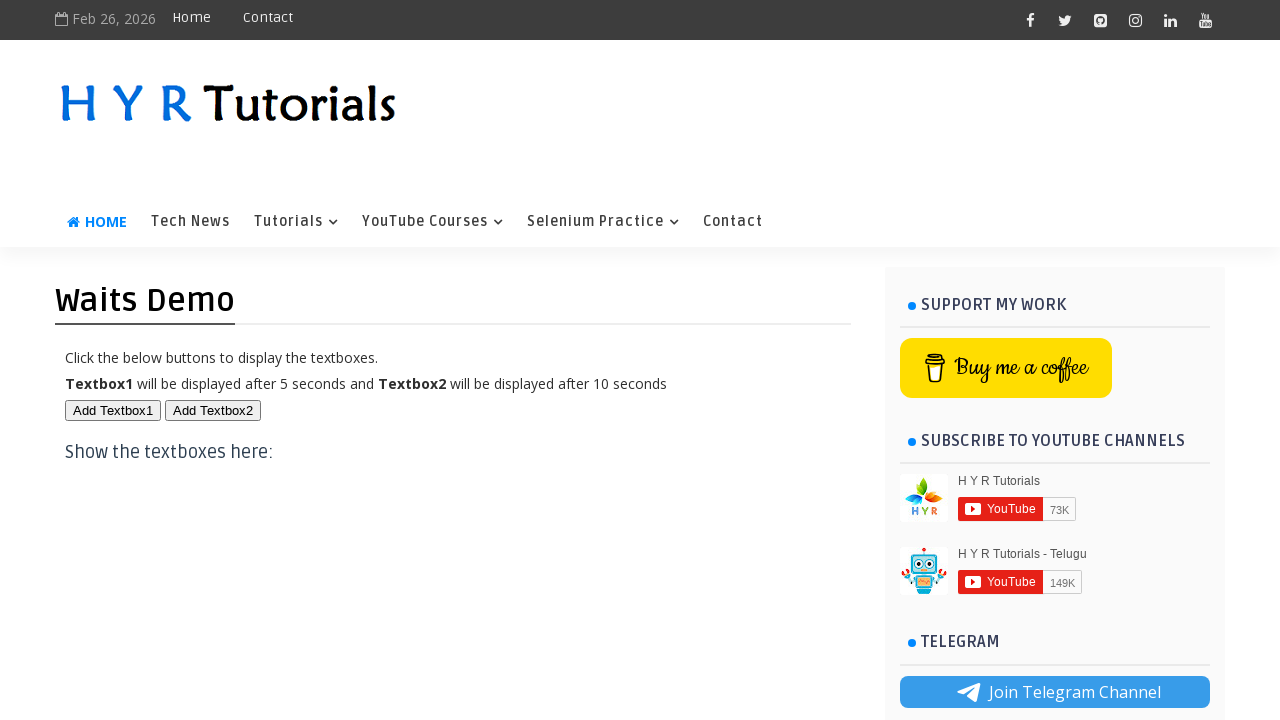

Scrolled down the page by 250 pixels
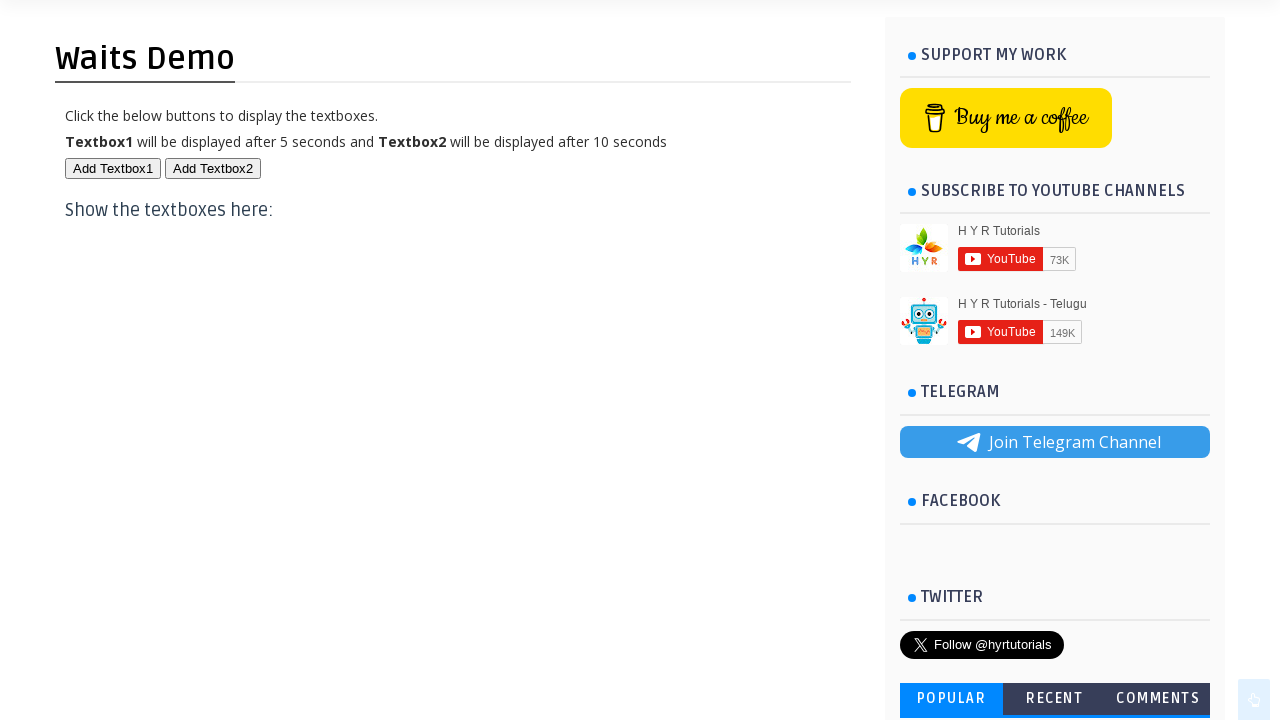

Clicked first button to trigger delayed textbox at (113, 168) on button#btn1
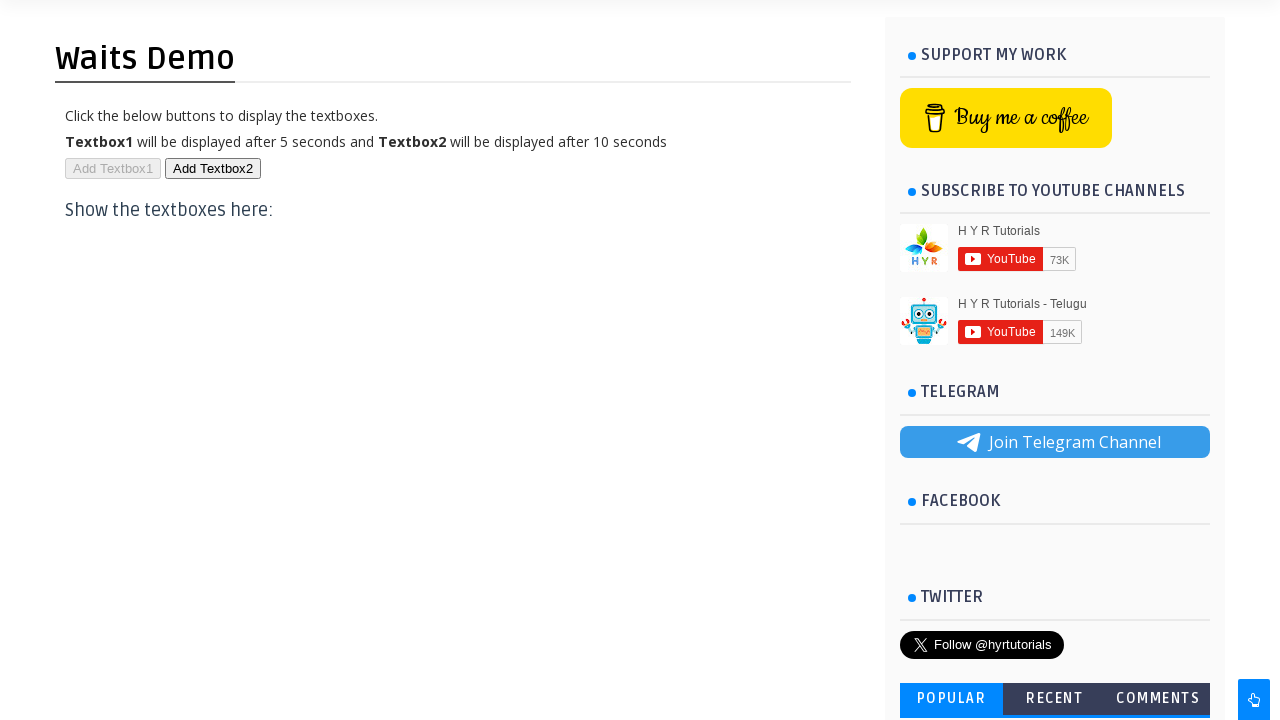

First textbox appeared after delay
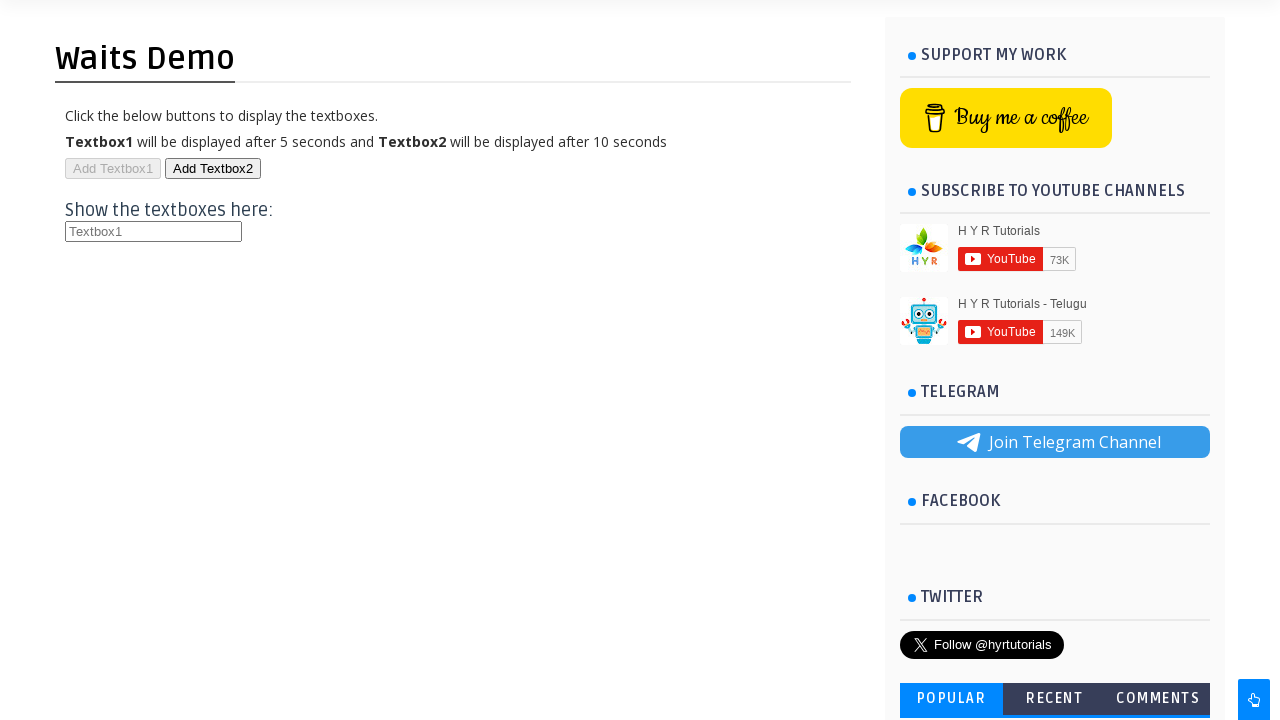

Filled first textbox with 'Mangesh' on input[placeholder='Textbox1']
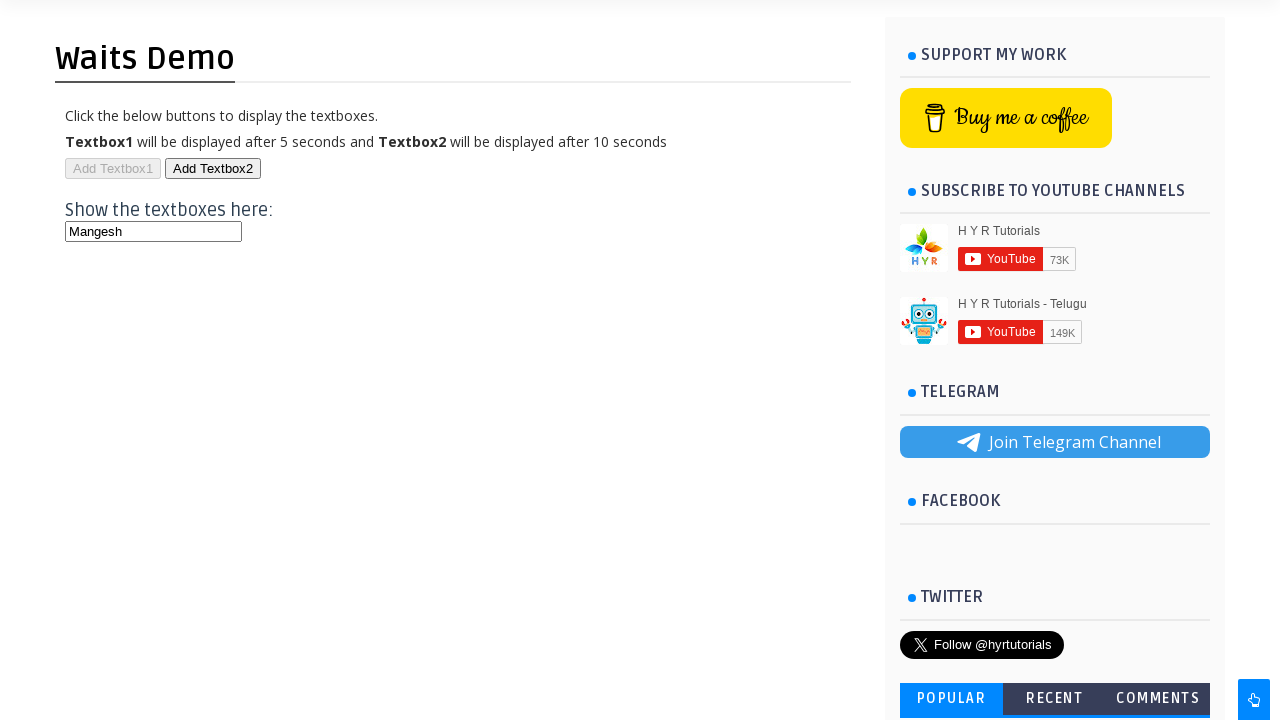

Clicked second button to trigger another delayed textbox at (213, 168) on button#btn2
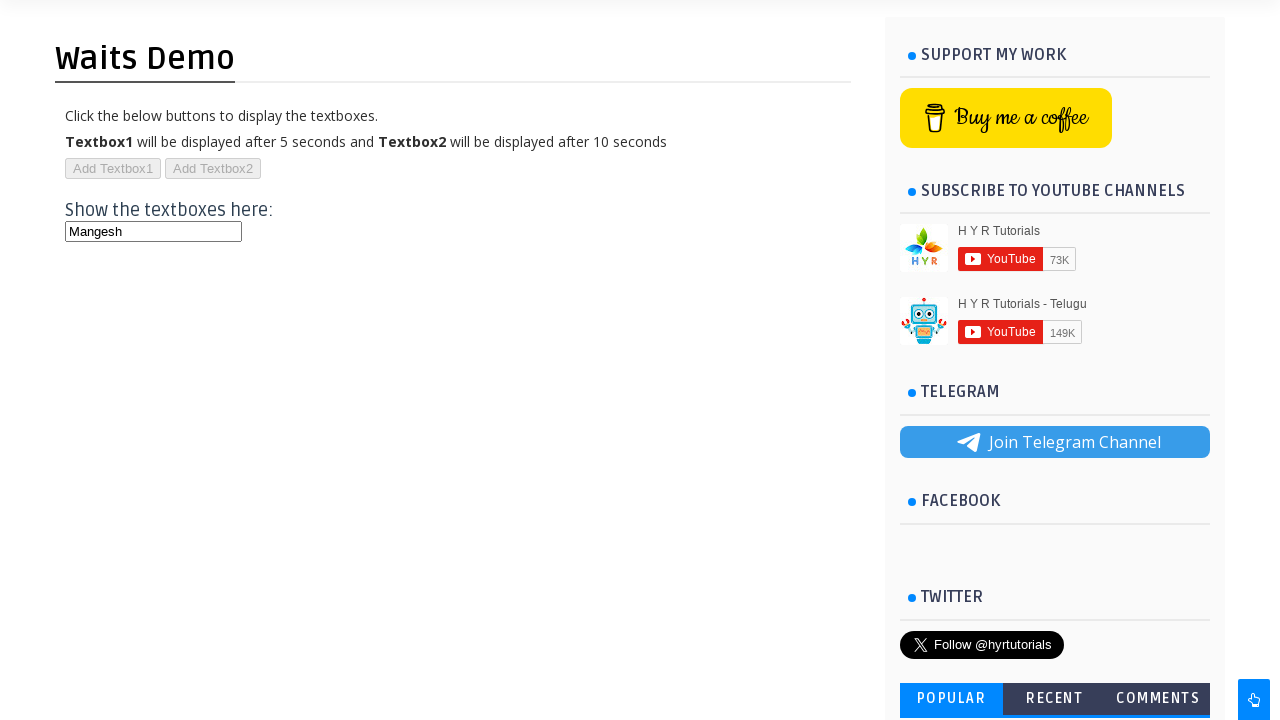

Second textbox appeared after delay
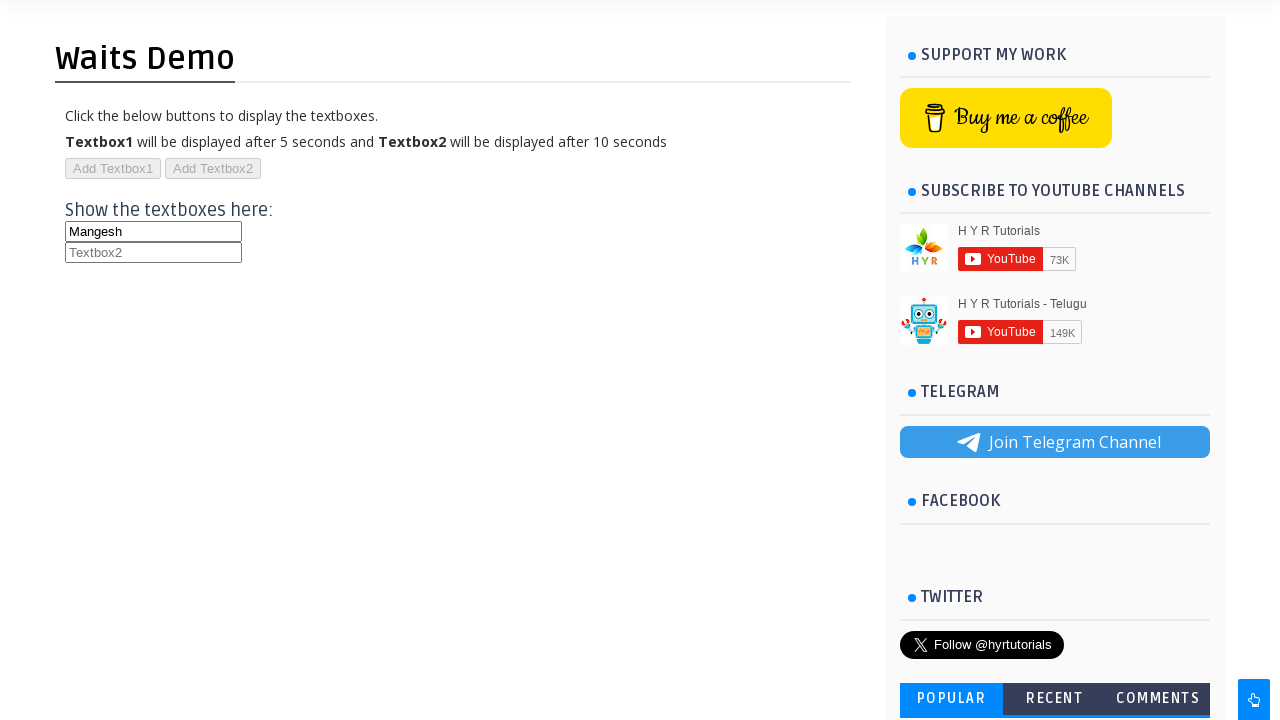

Filled second textbox with 'Wandre' on input[placeholder='Textbox2']
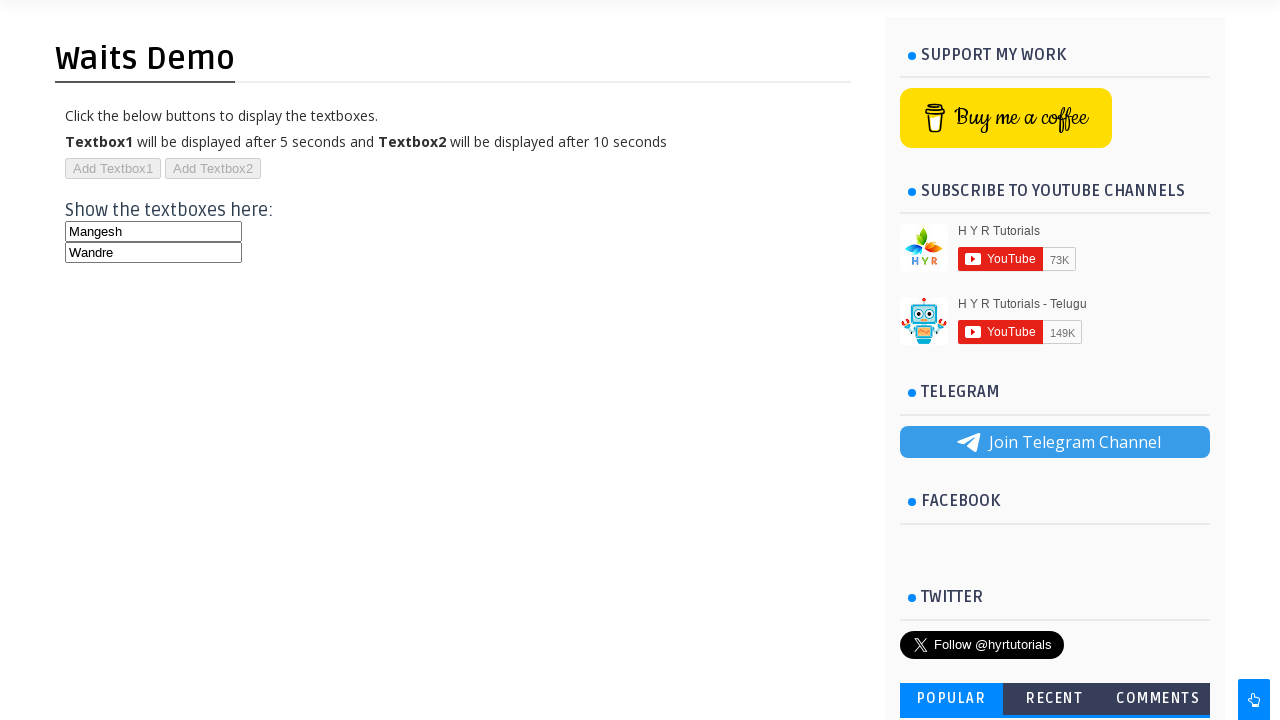

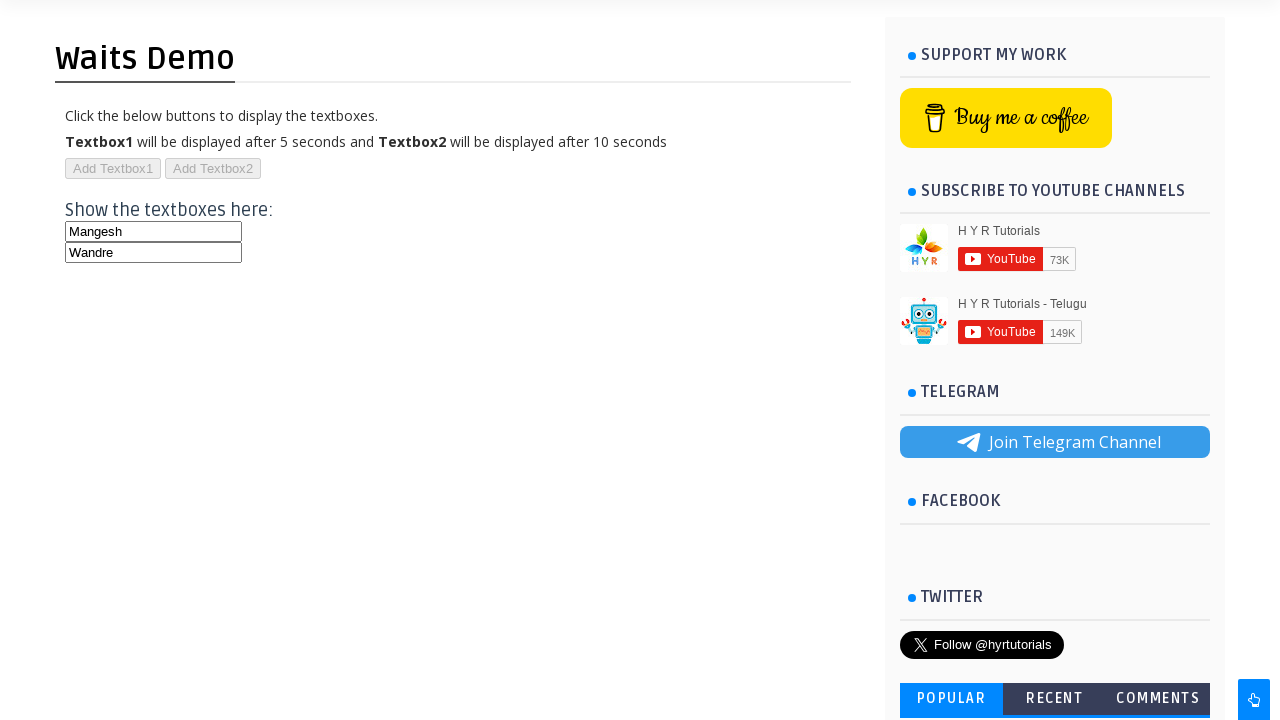